Tests working with multiple browser windows using a more resilient approach by storing window references before clicking, then switching between windows and verifying page titles.

Starting URL: http://the-internet.herokuapp.com/windows

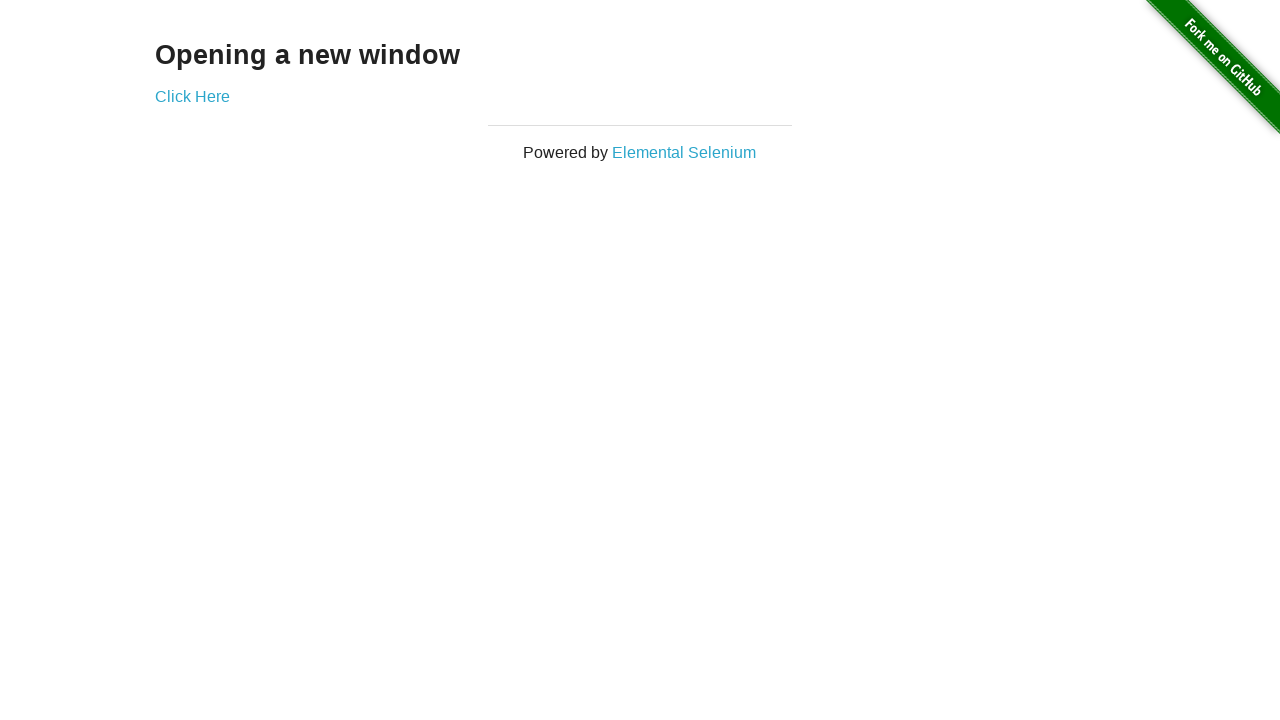

Stored reference to the first page
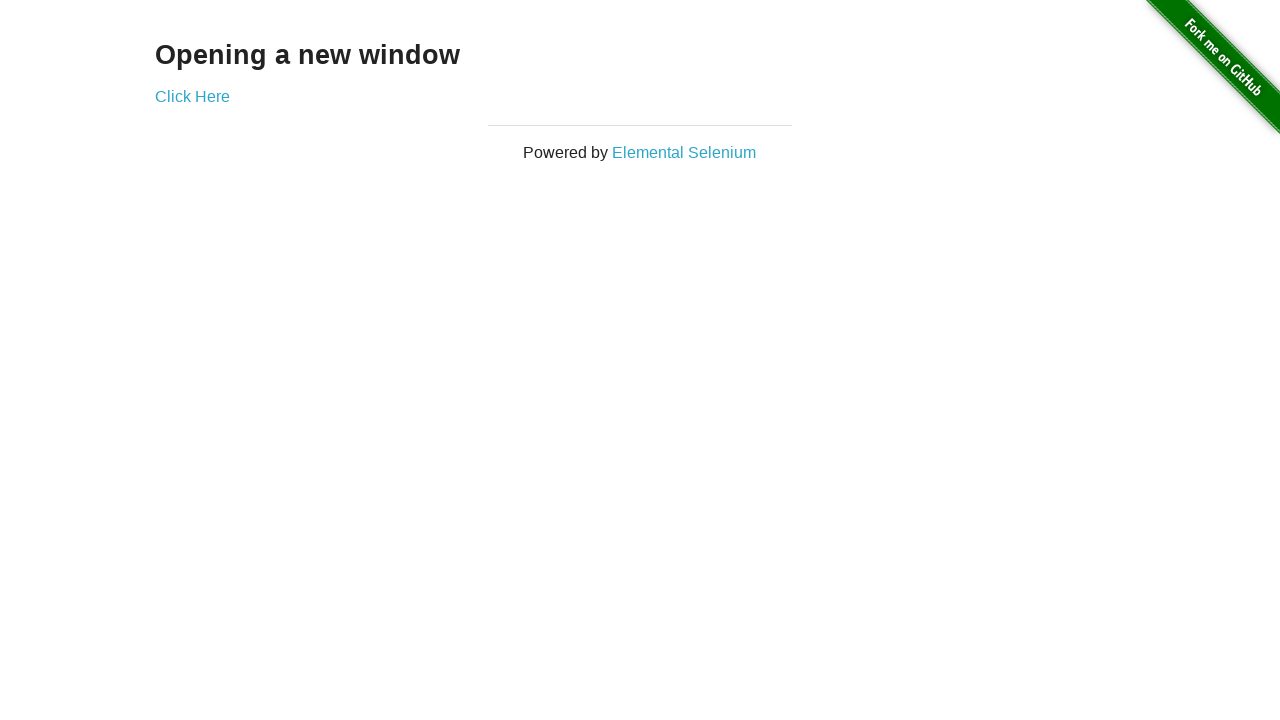

Clicked the link that opens a new window at (192, 96) on .example a
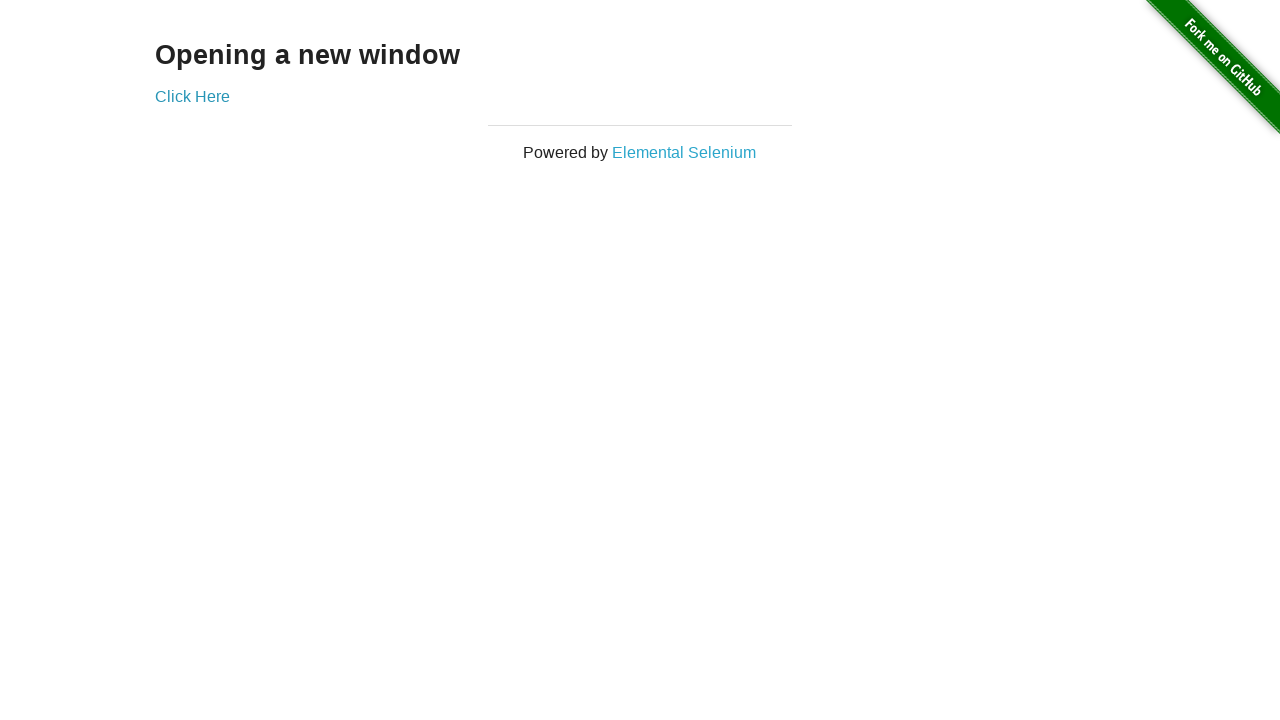

Captured the new page reference
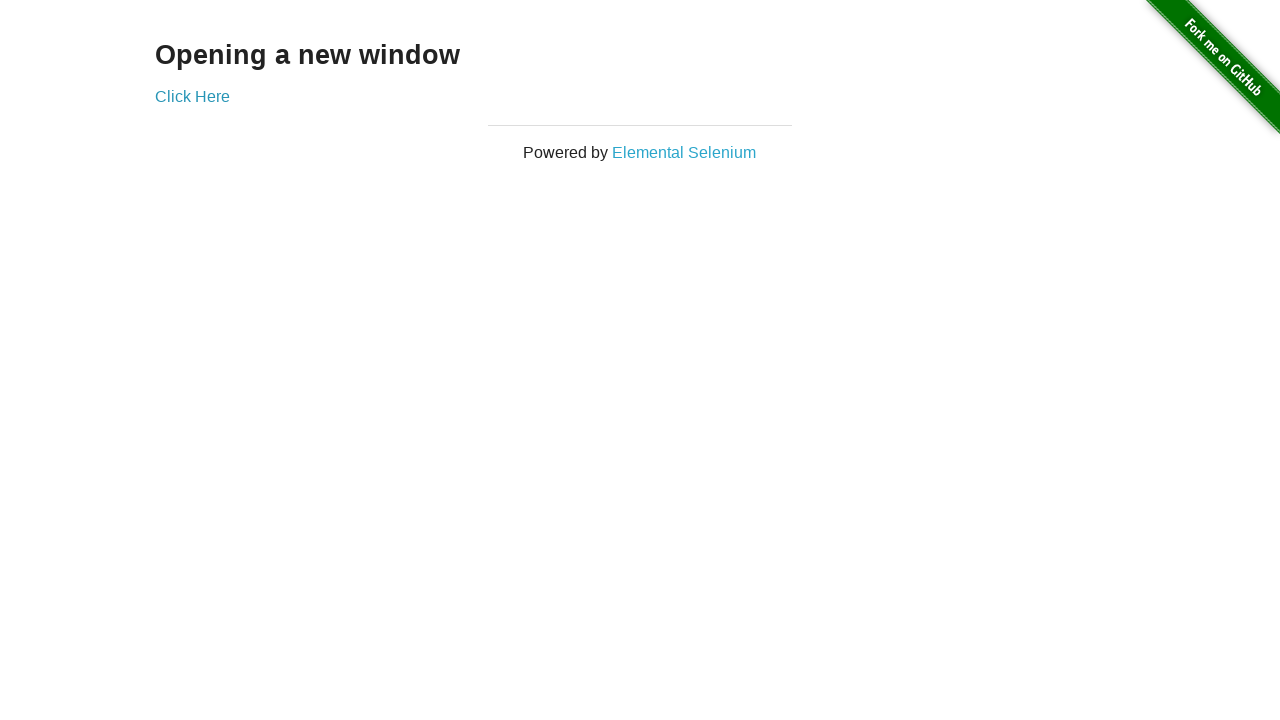

New page loaded successfully
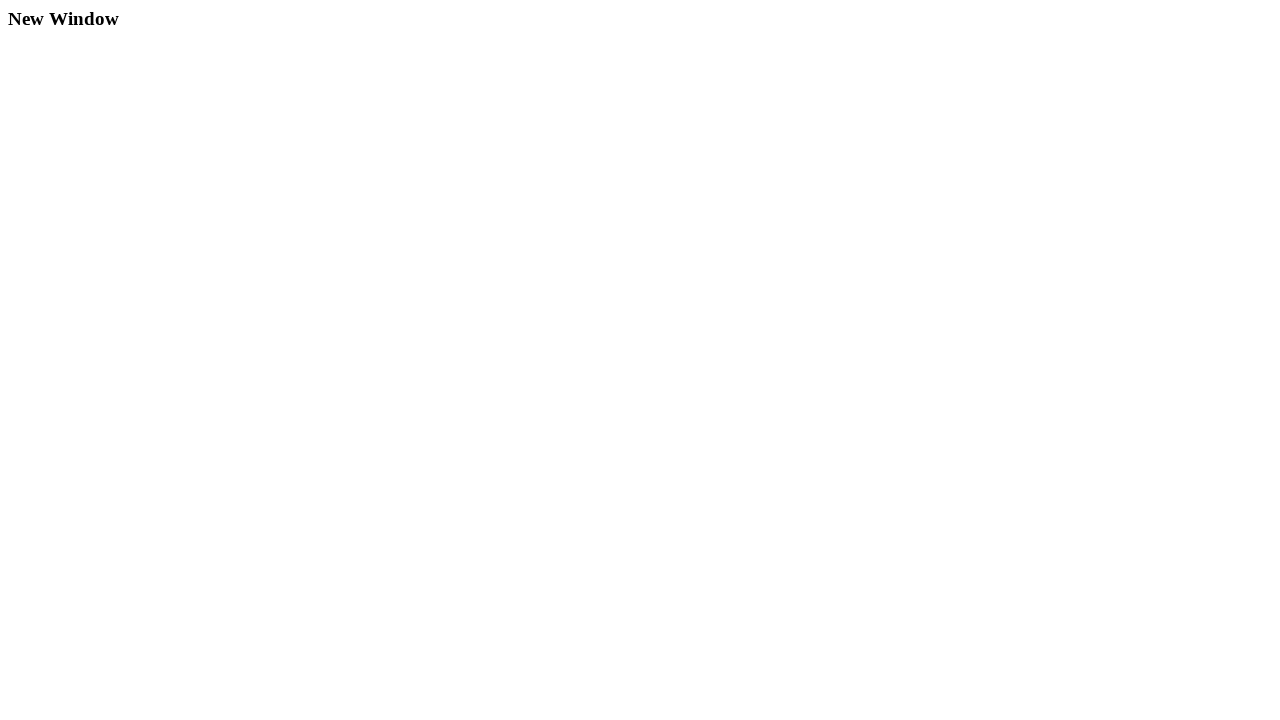

Verified original window title is not 'New Window'
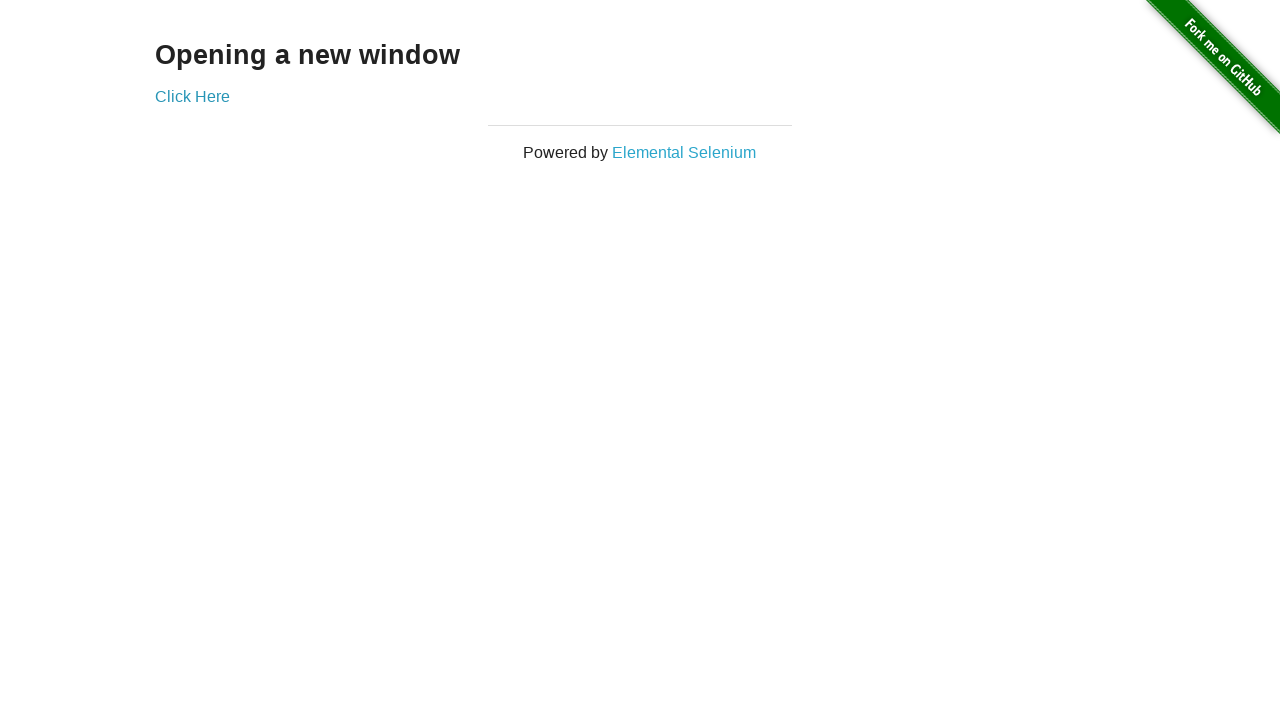

Verified new window title is 'New Window'
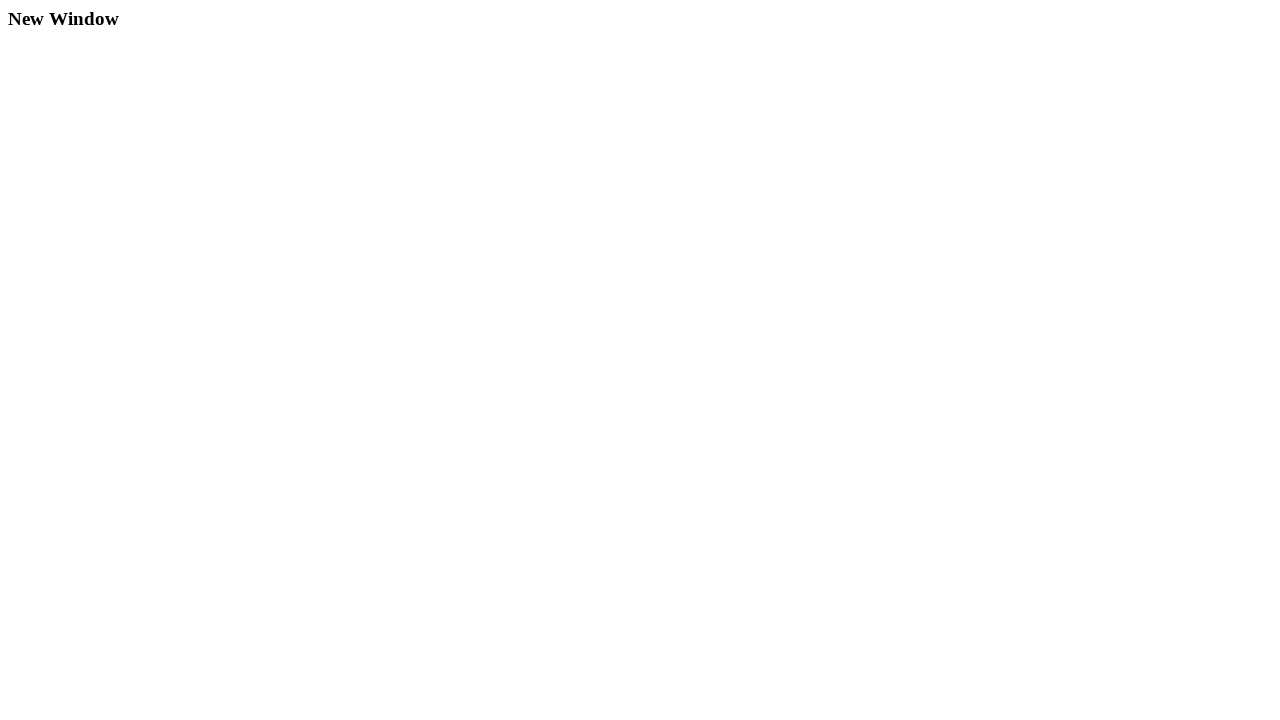

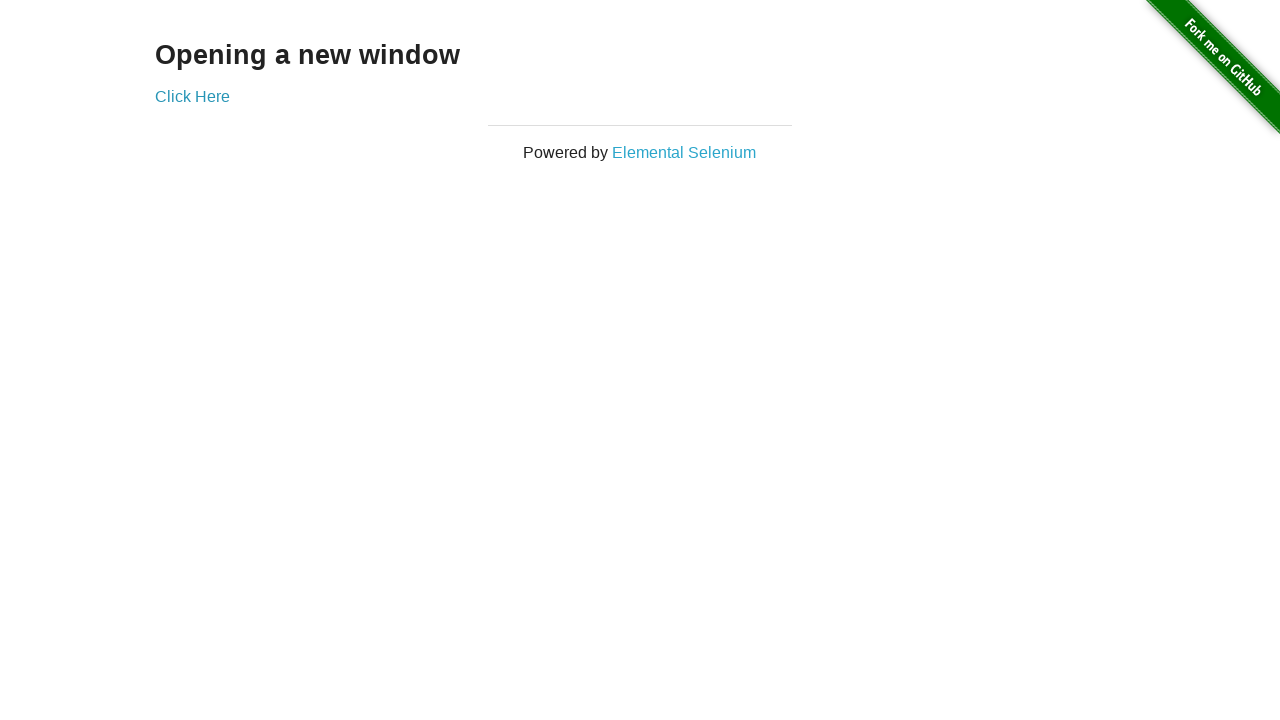